Tests the age form by entering a name and age for a child, submitting the form, and verifying the resulting message indicates they are a kid.

Starting URL: https://kristinek.github.io/site/examples/age

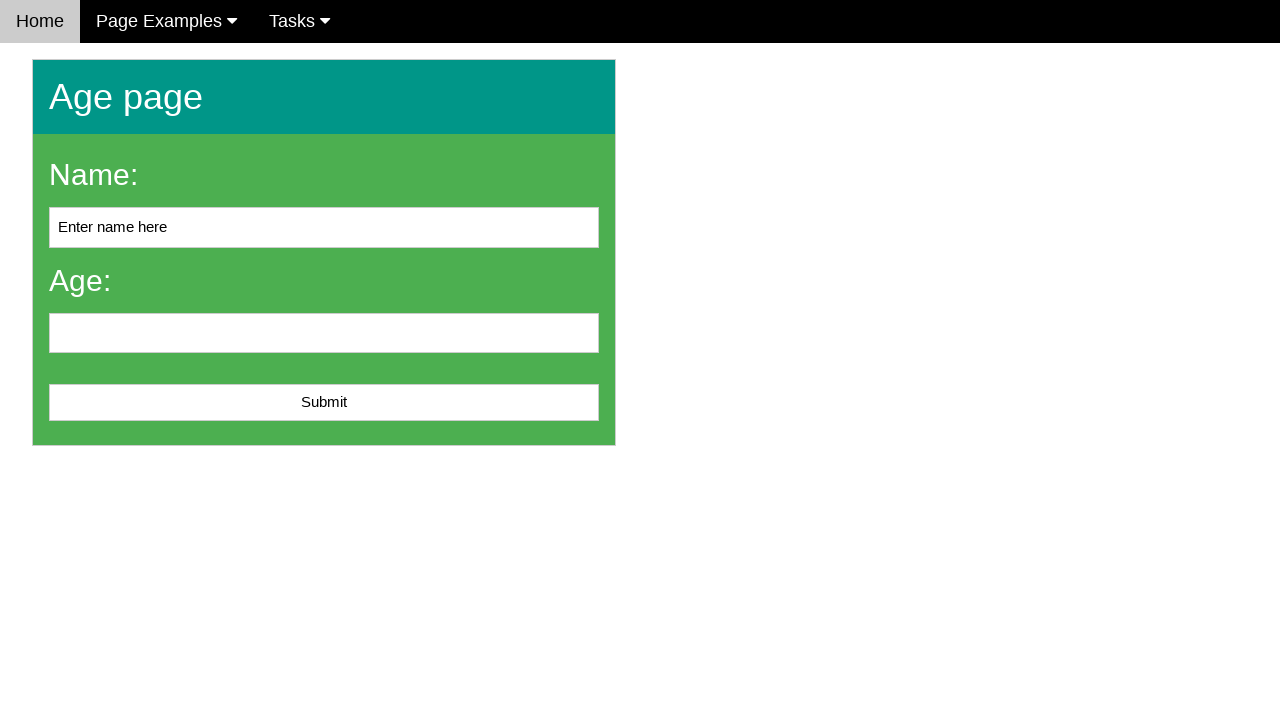

Filled name field with 'Emils' on #name
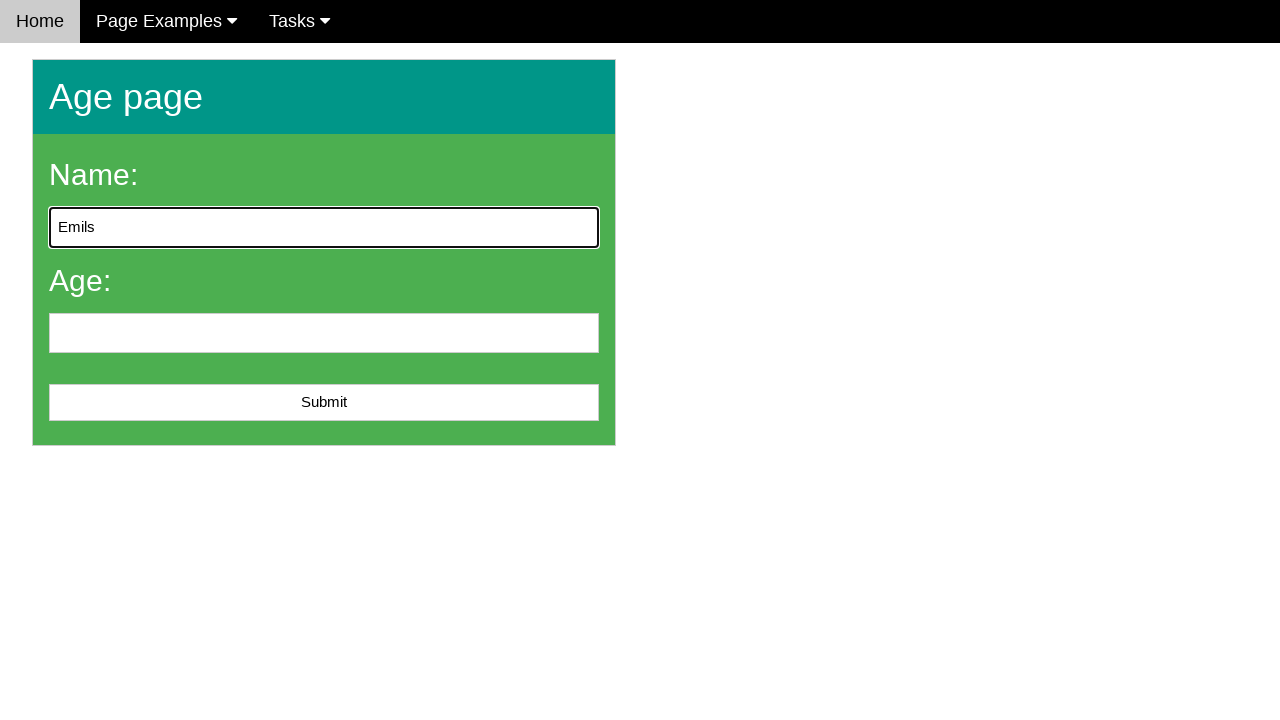

Filled age field with '8' on input[name='age']
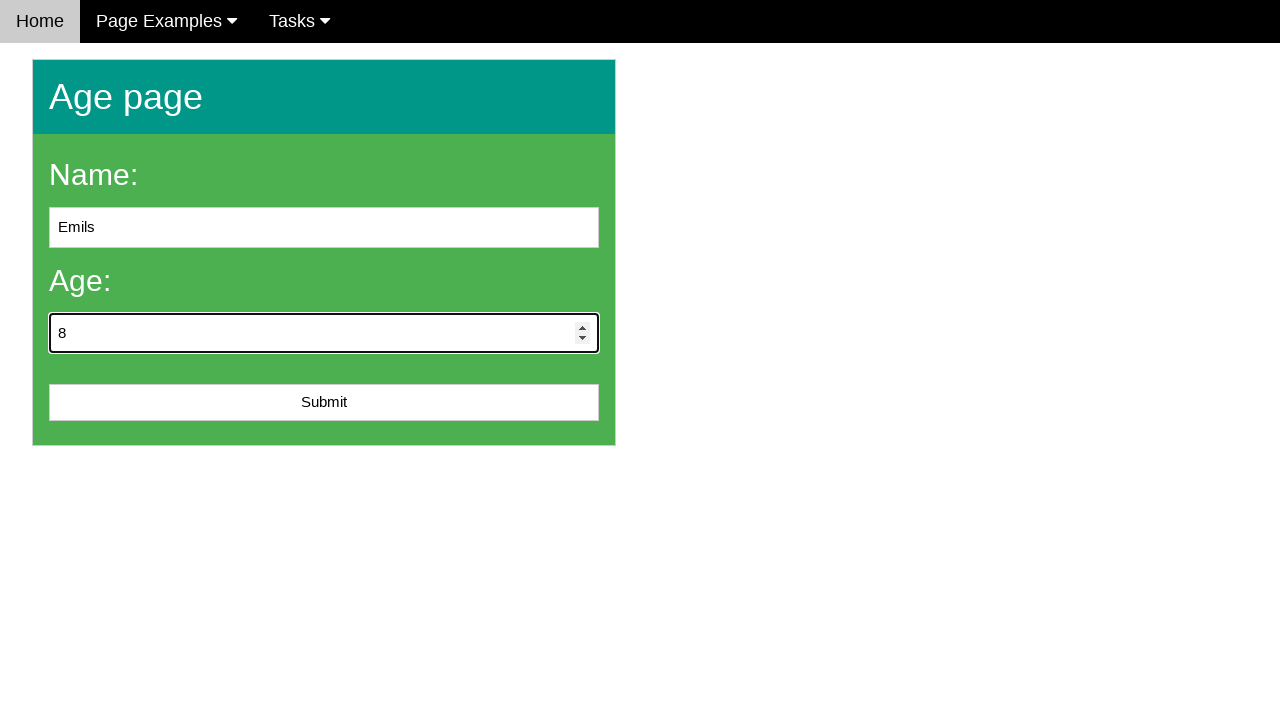

Clicked submit button at (324, 403) on #submit
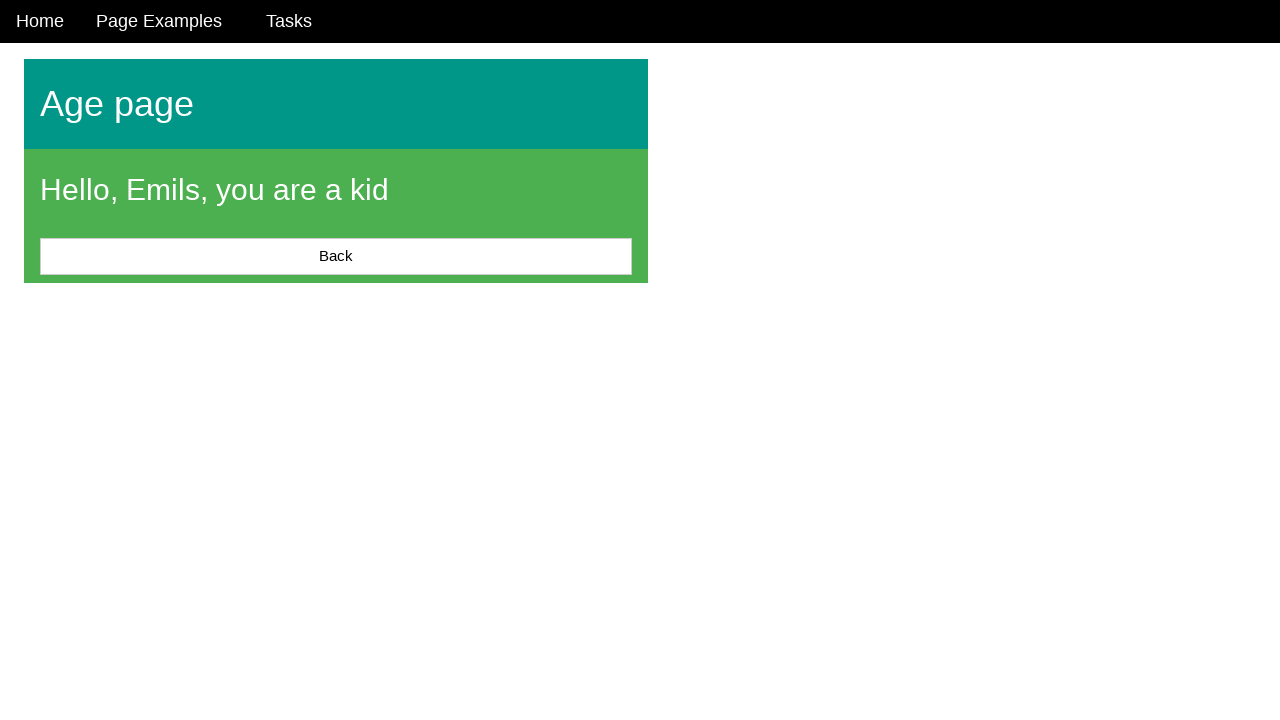

Message element appeared
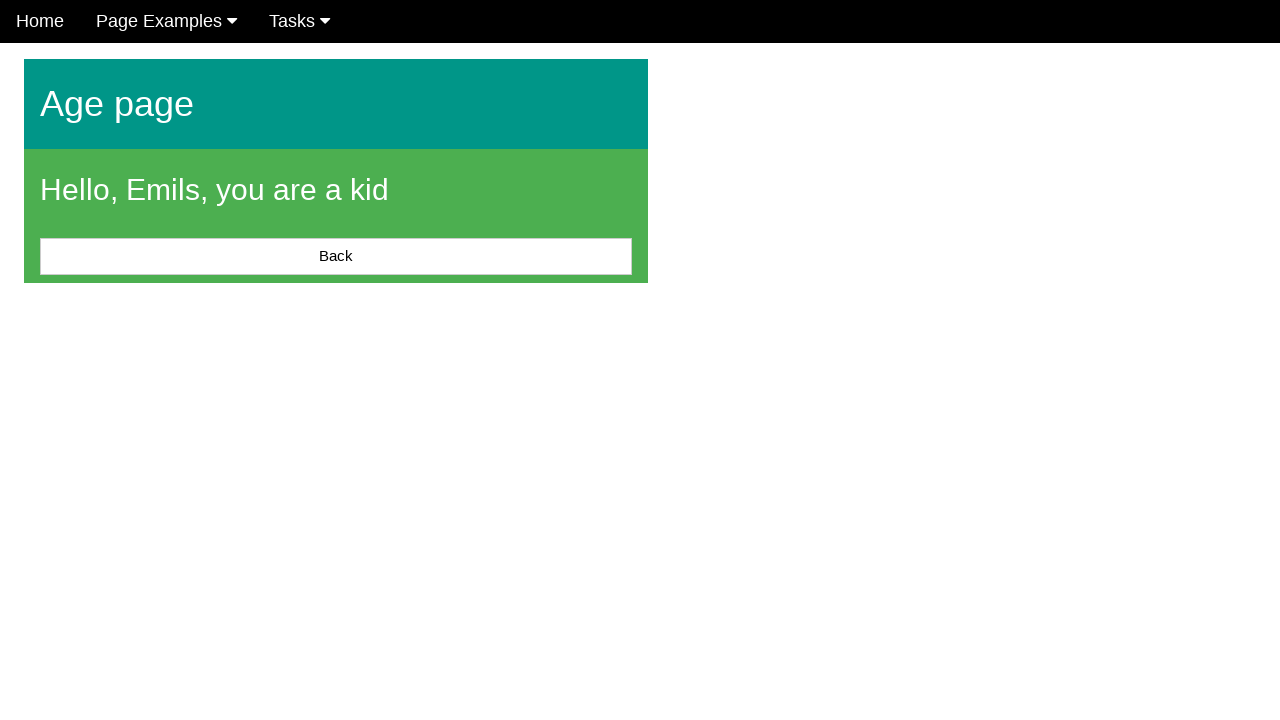

Located message element
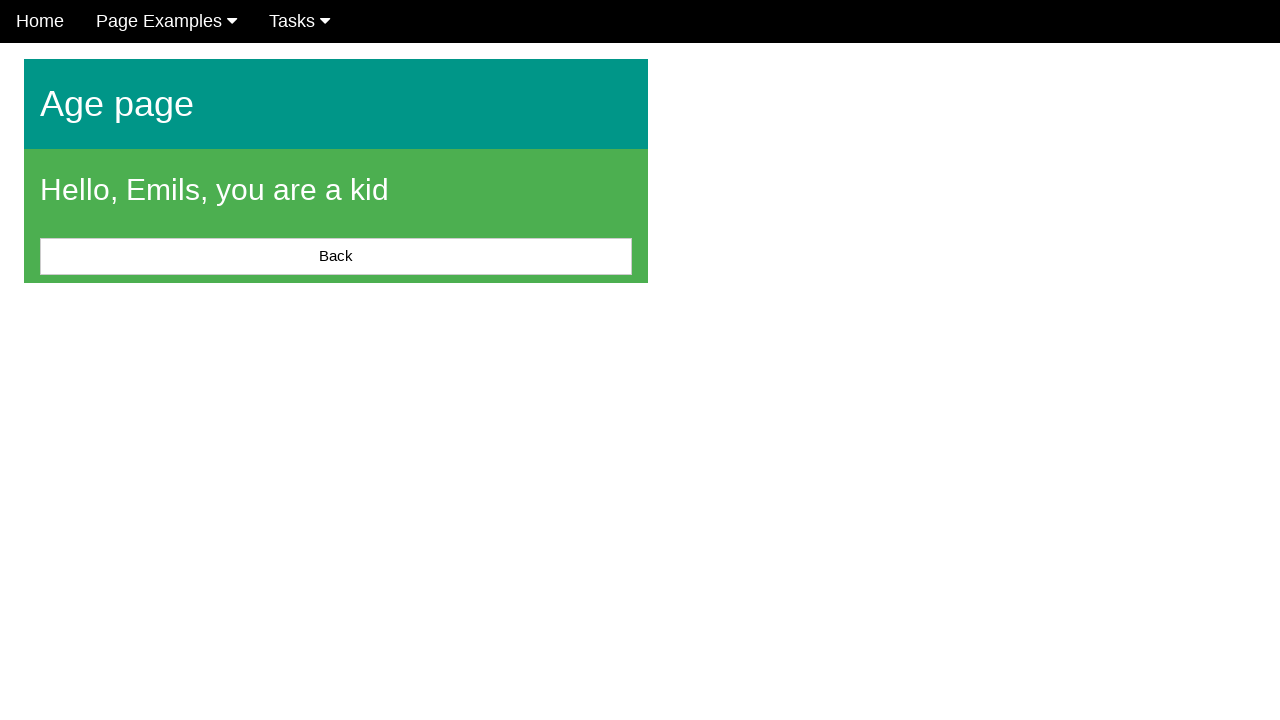

Verified message text is 'Hello, Emils, you are a kid'
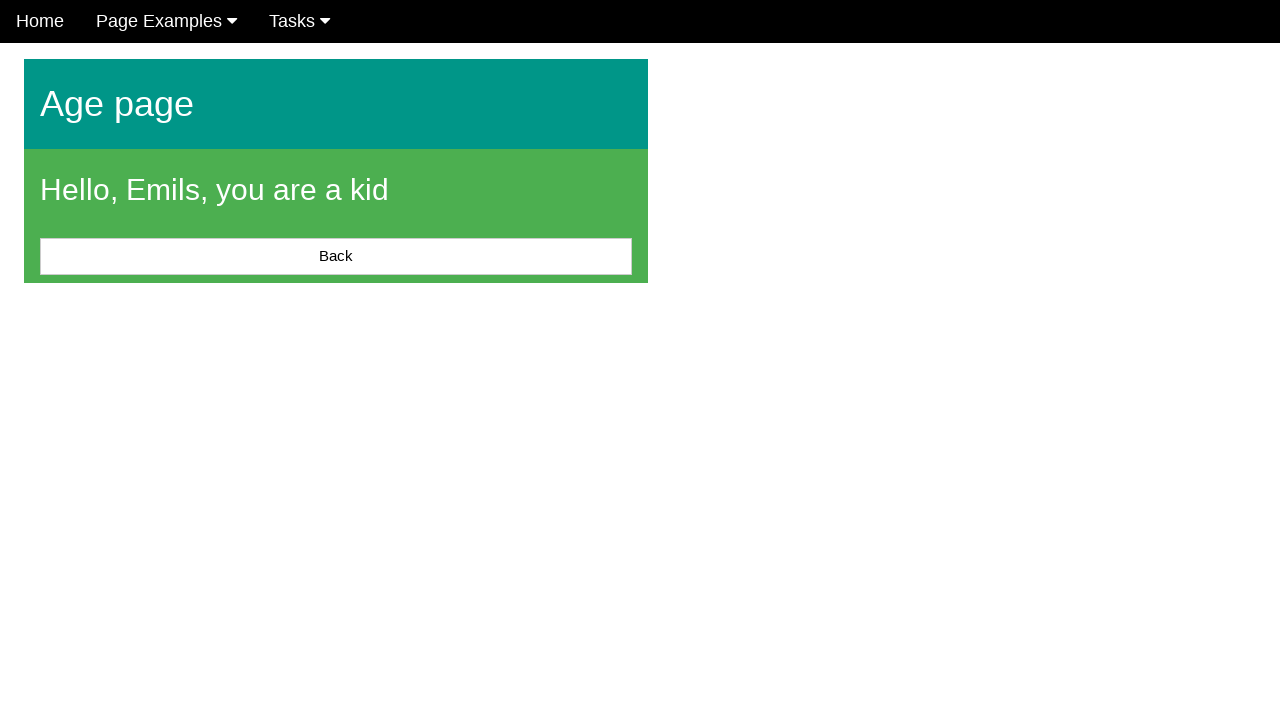

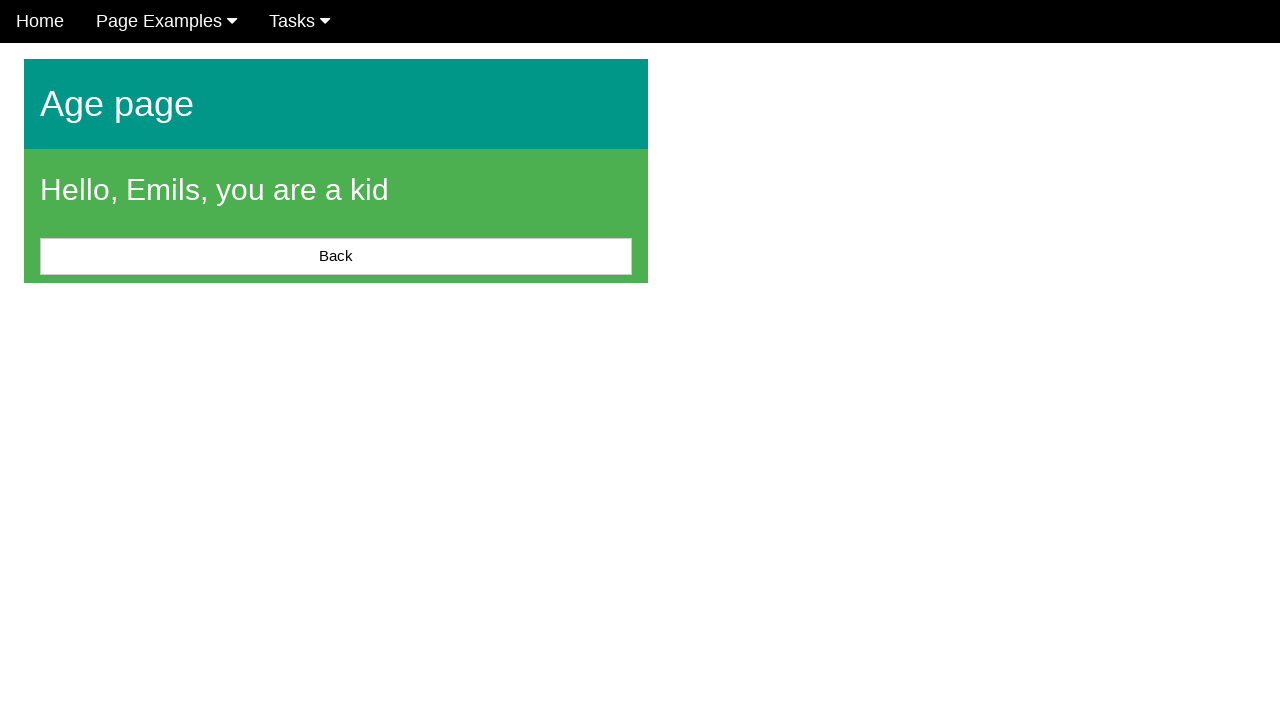